Verifies the default selection state of radio buttons on a form, checking that "Butter" is selected while "Milk" and "Cheese" are not

Starting URL: https://echoecho.com/htmlforms10.htm

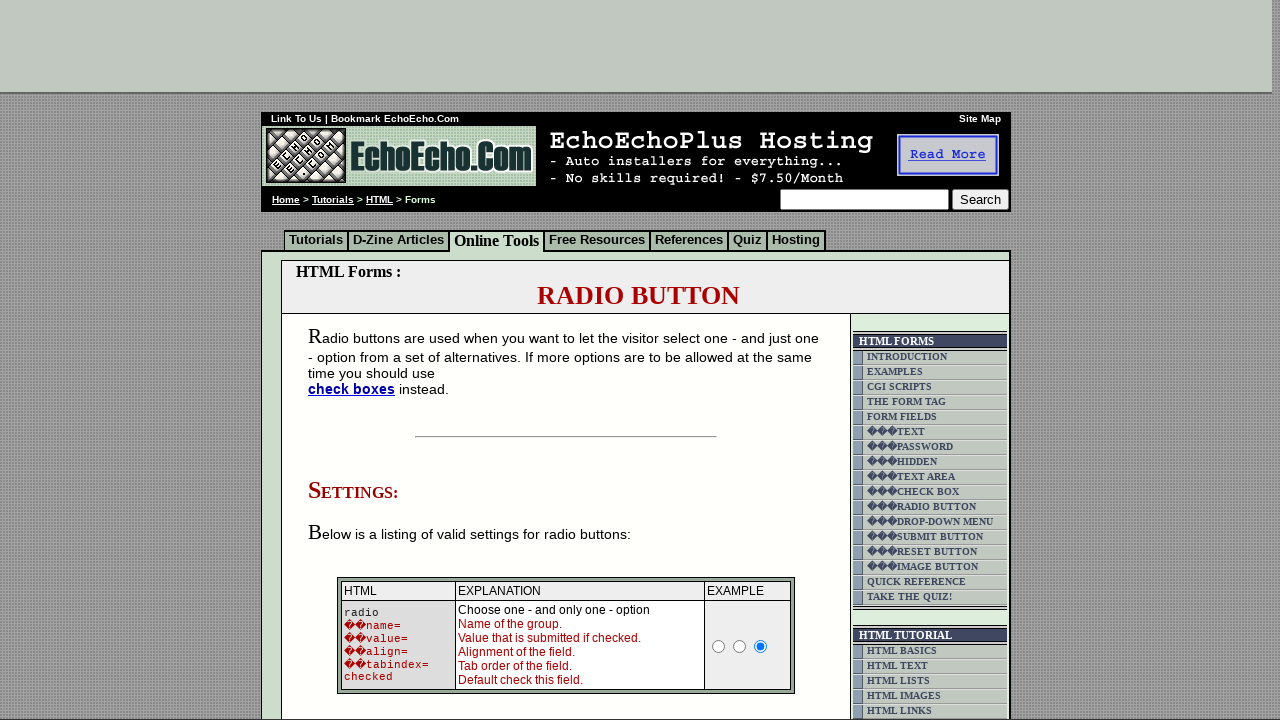

Navigated to HTML forms page
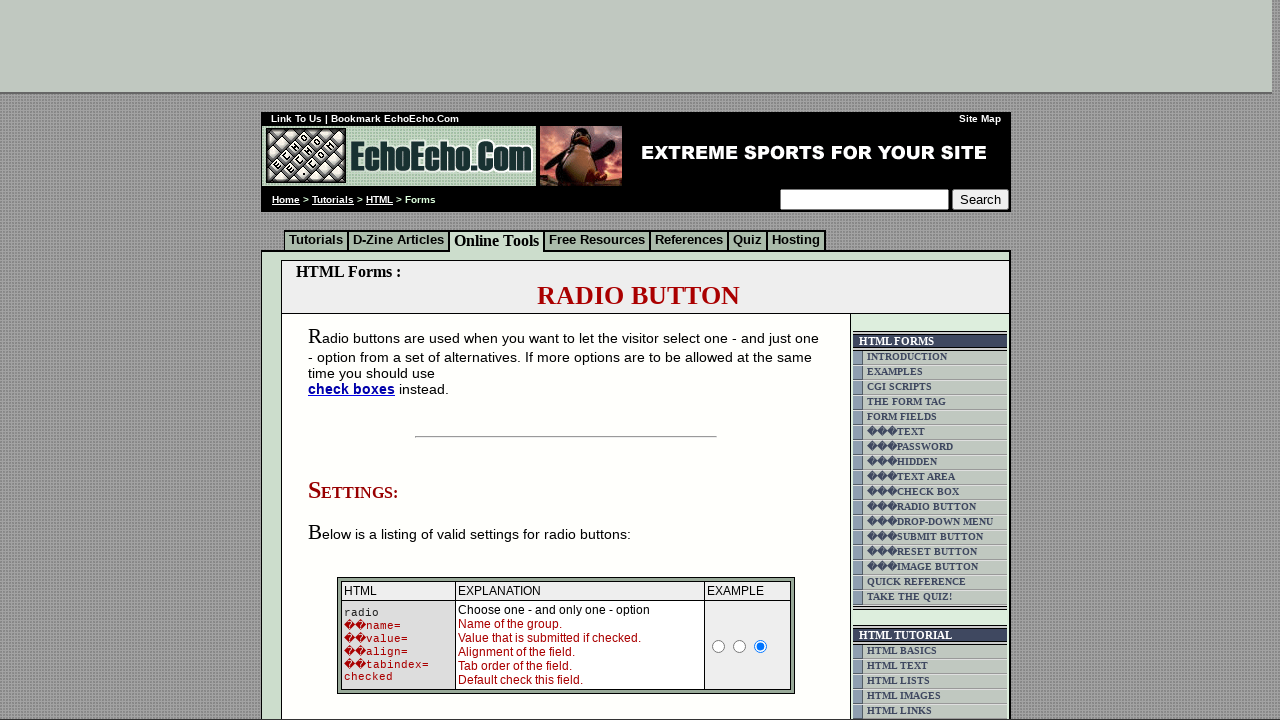

Located Milk radio button
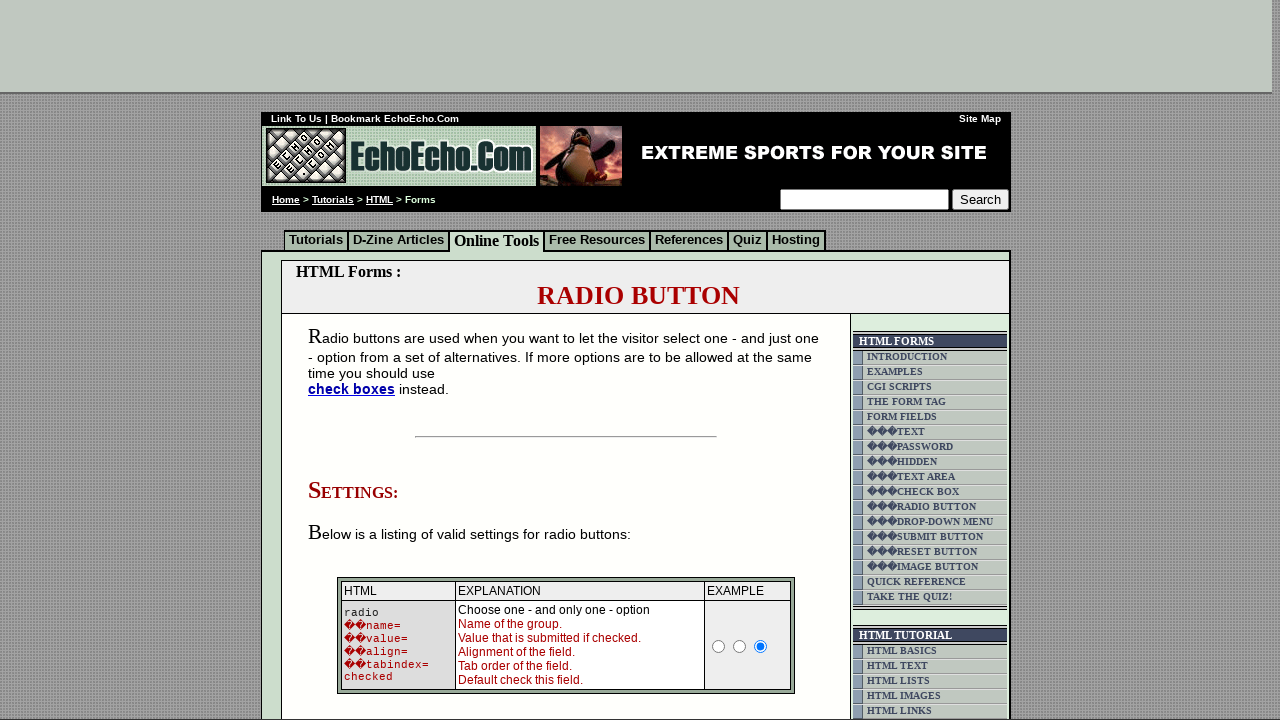

Located Butter radio button
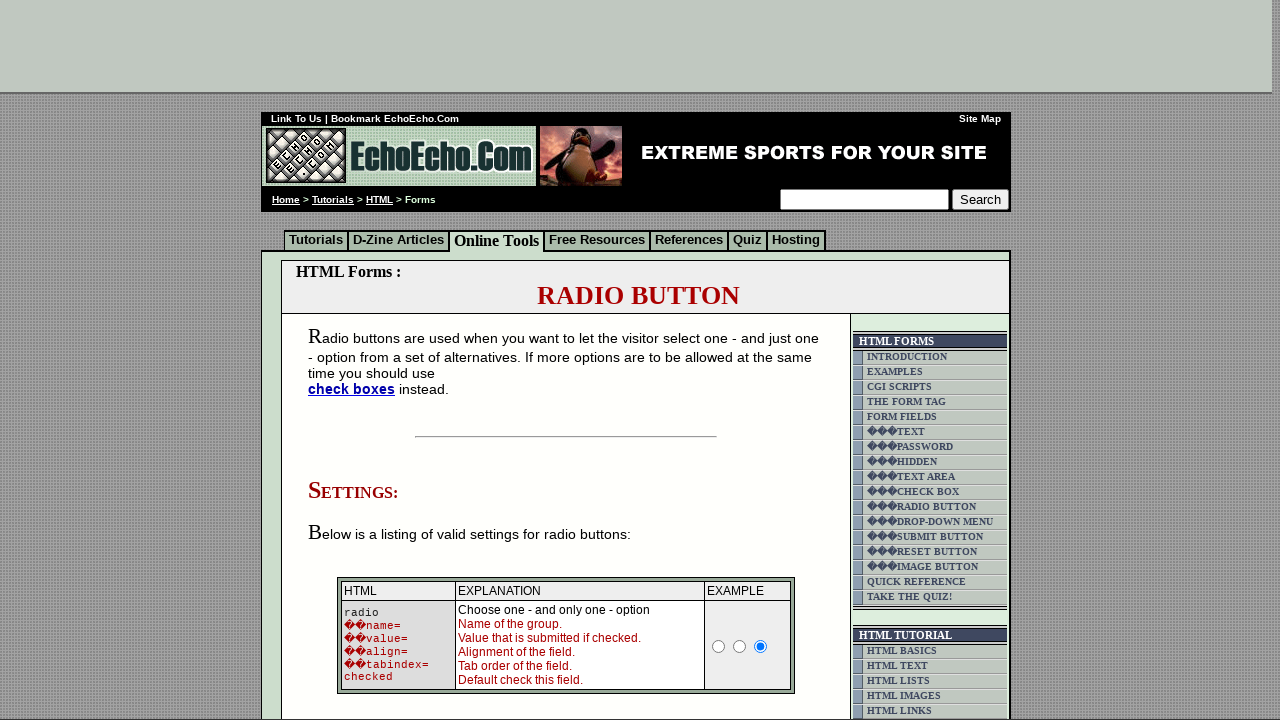

Located Cheese radio button
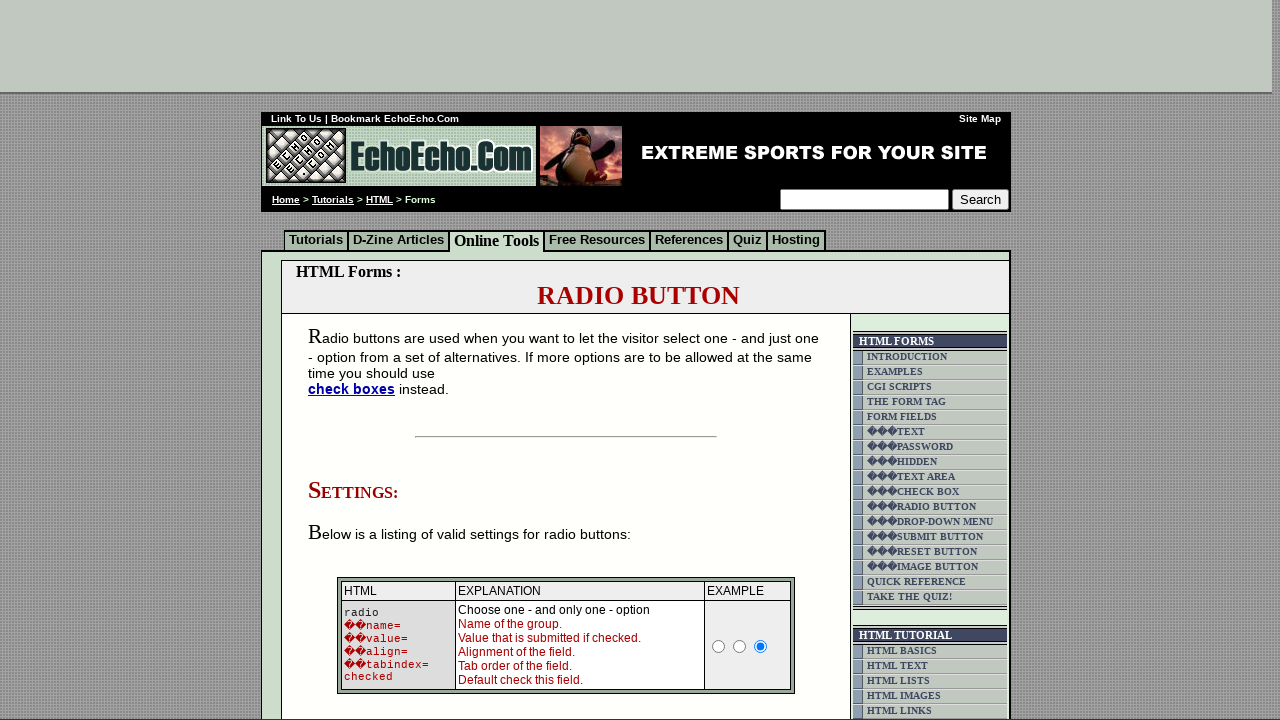

Verified Milk radio button is not selected
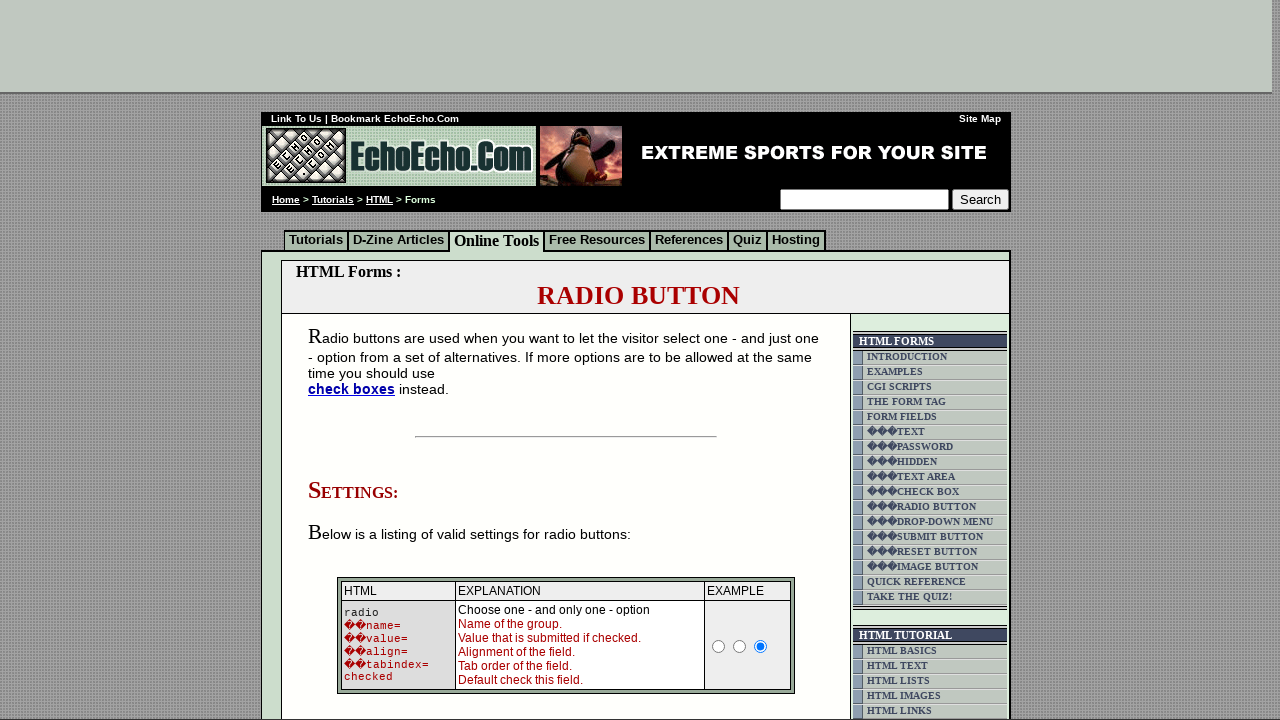

Verified Butter radio button is selected by default
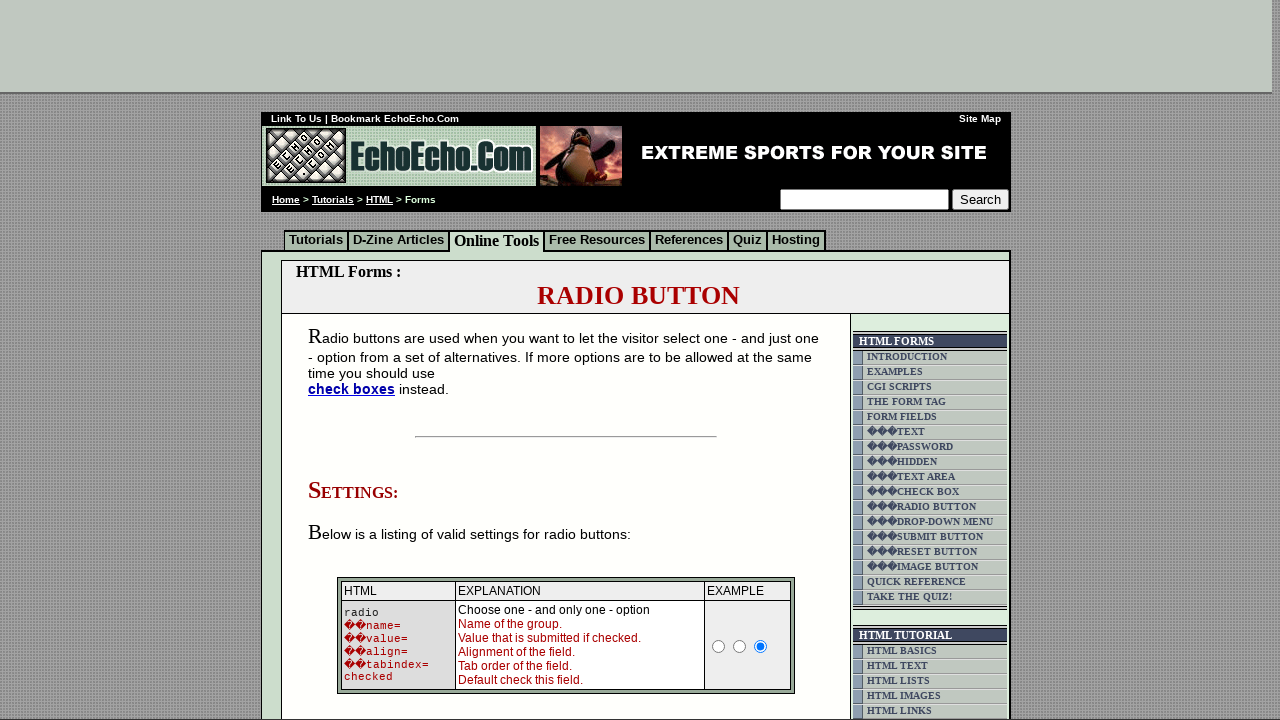

Verified Cheese radio button is not selected
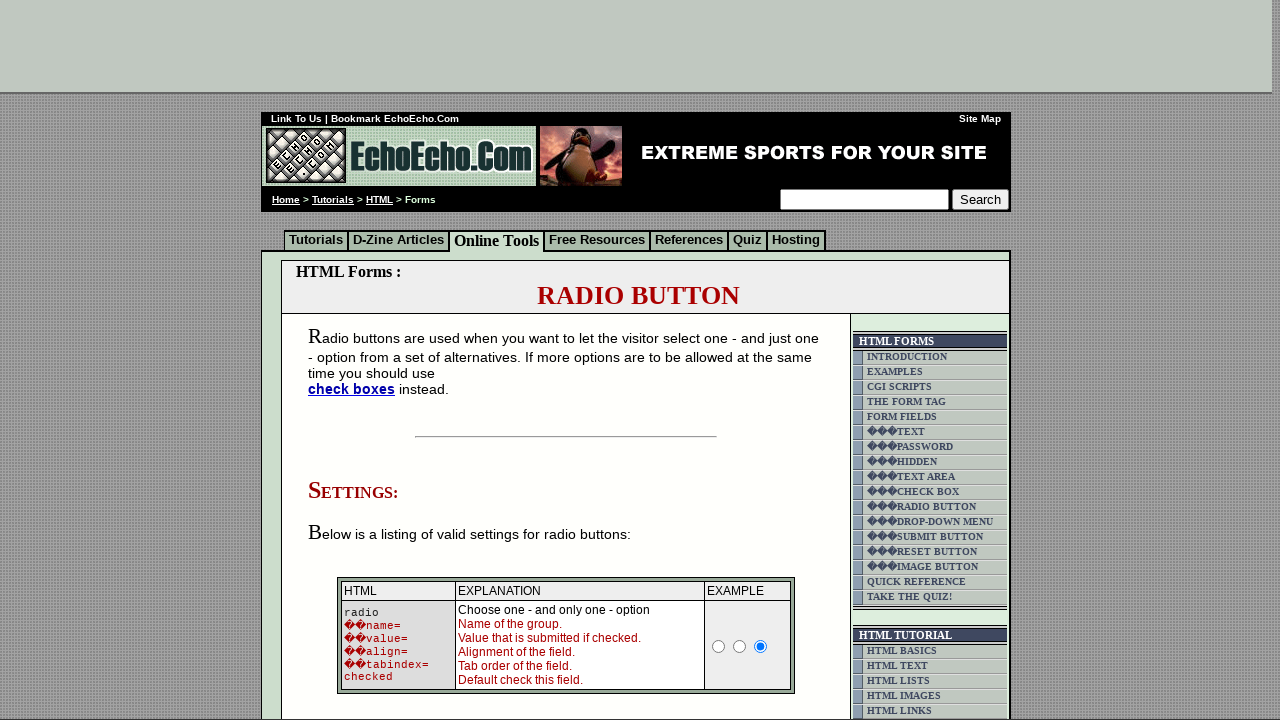

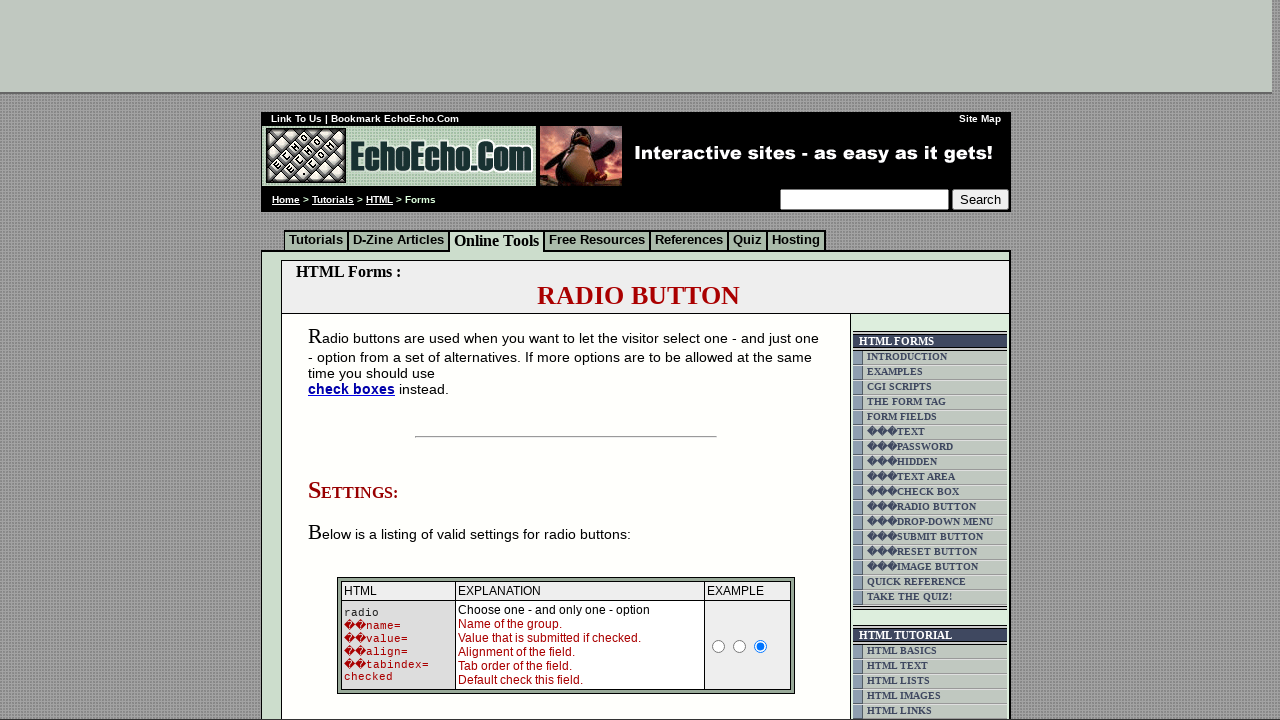